Tests a todo list application by checking existing items, marking them as complete, adding a new todo item, and verifying the completion state changes

Starting URL: https://lambdatest.github.io/sample-todo-app/

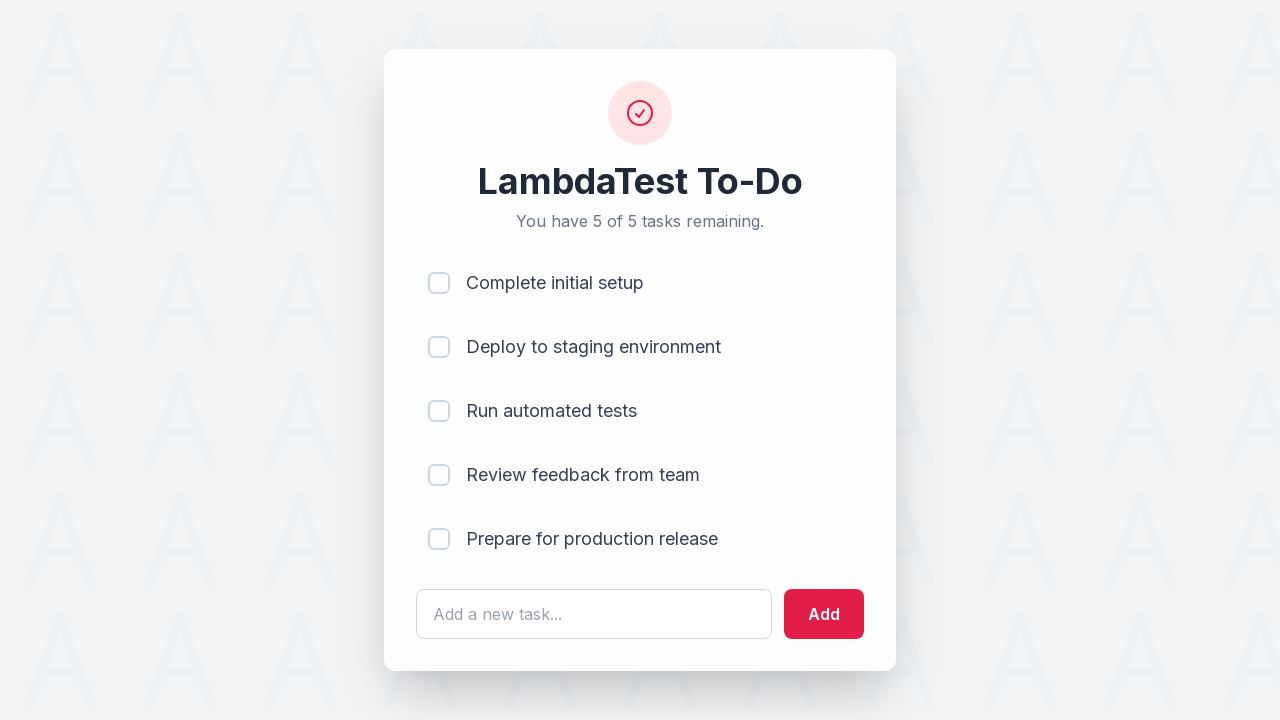

Waited for page to be ready - .ng-binding element loaded
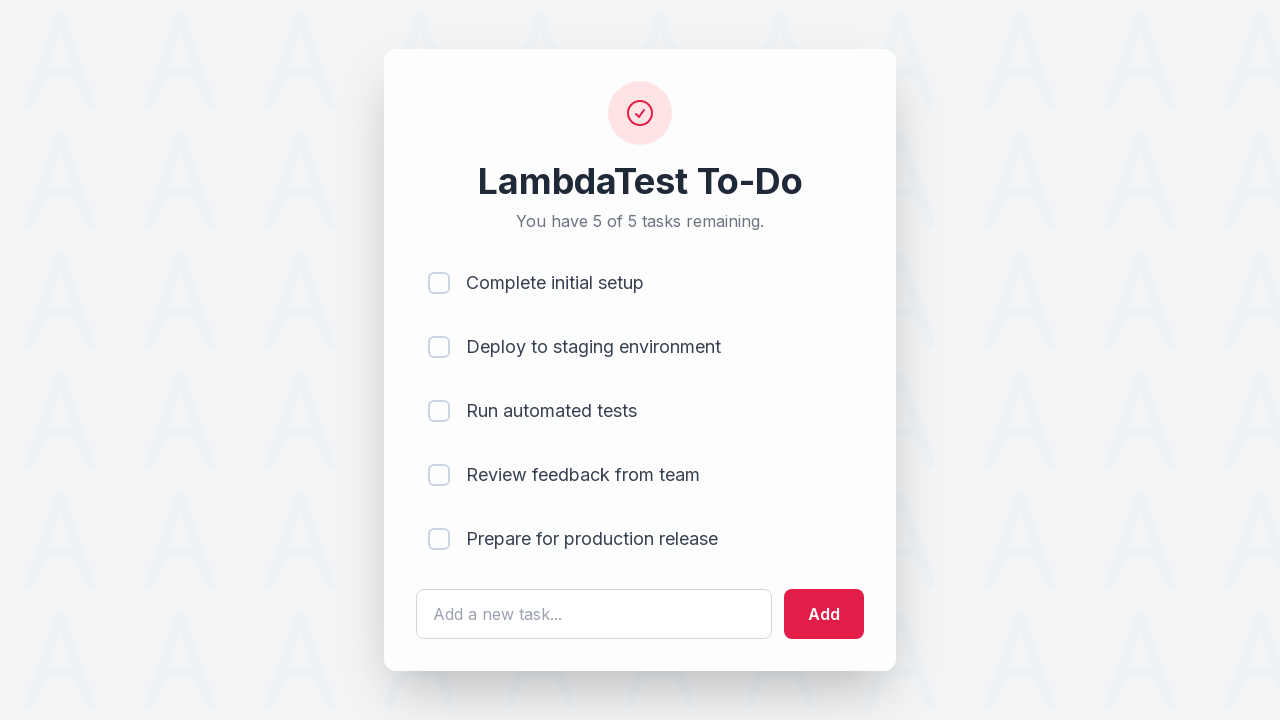

Marked todo item 1 as complete by clicking its checkbox at (439, 283) on input[name='li1']
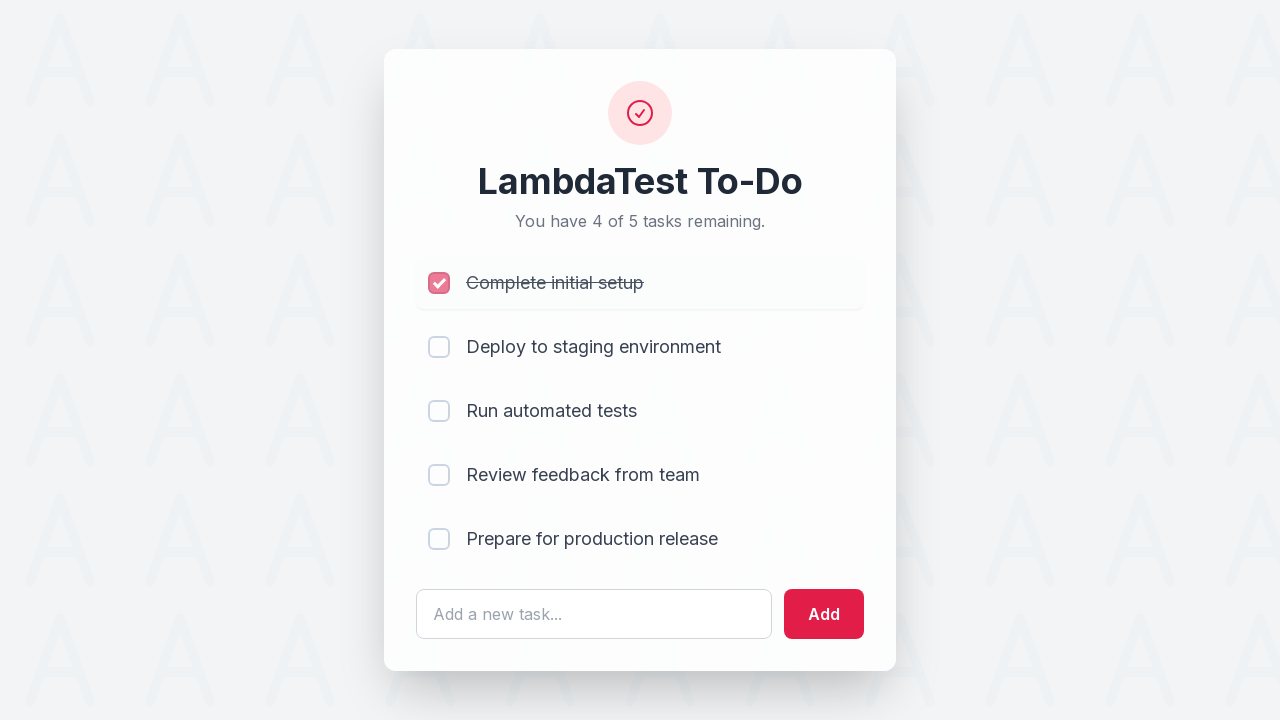

Waited 500ms before next action
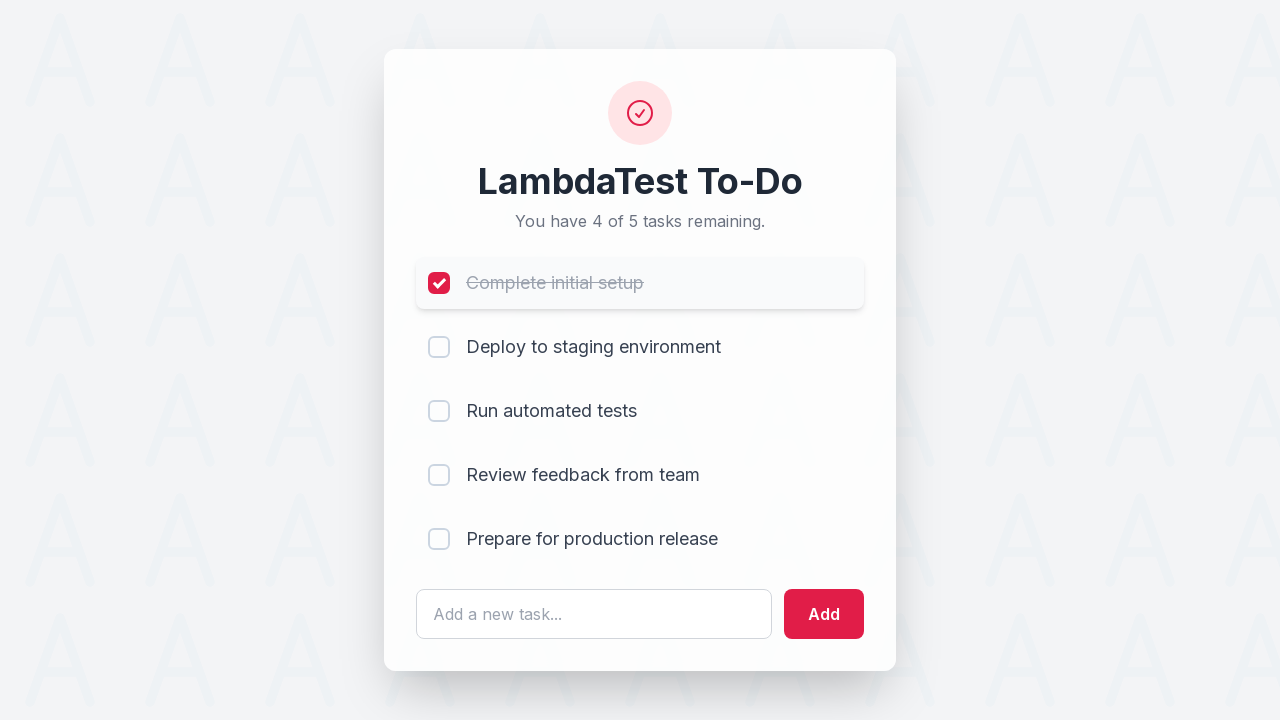

Marked todo item 2 as complete by clicking its checkbox at (439, 347) on input[name='li2']
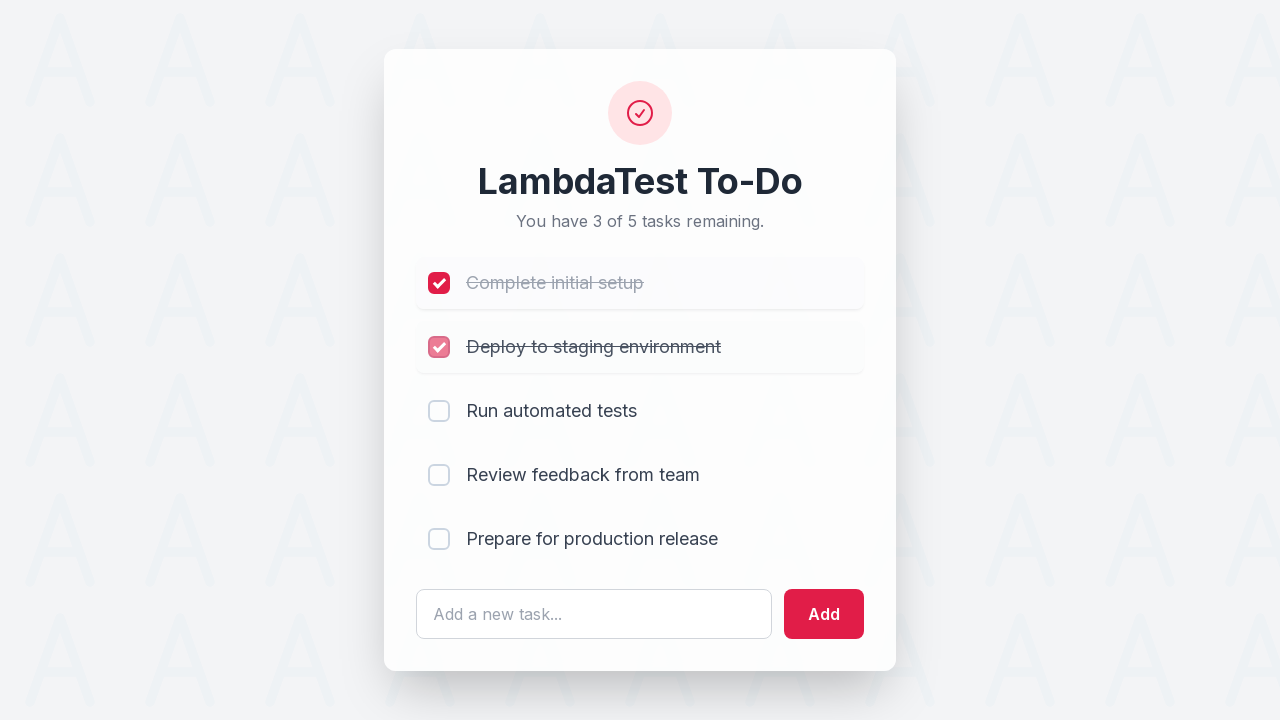

Waited 500ms before next action
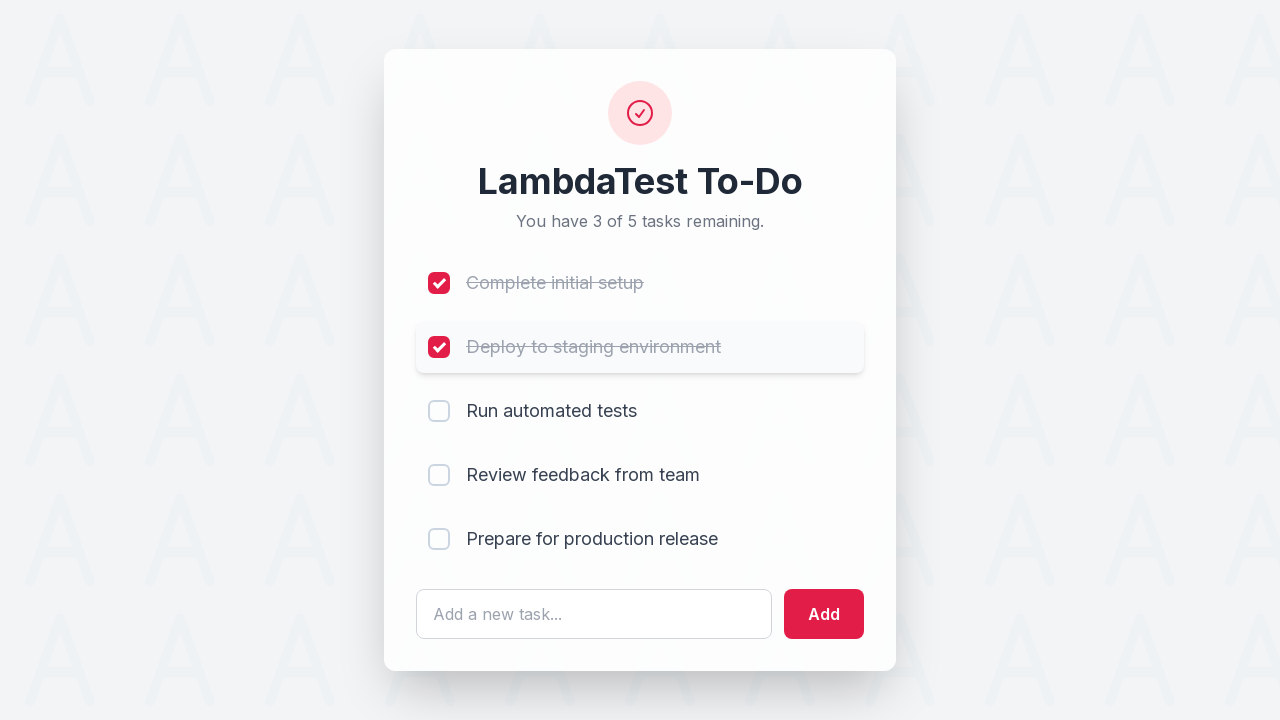

Marked todo item 3 as complete by clicking its checkbox at (439, 411) on input[name='li3']
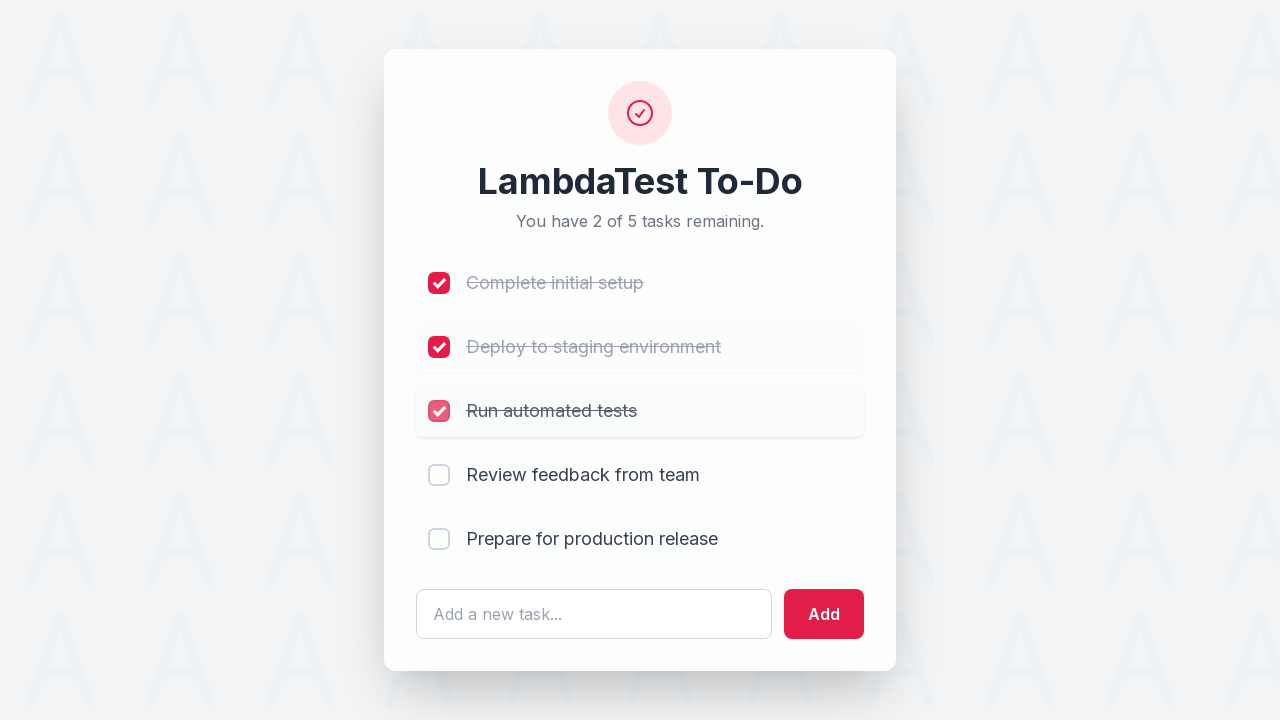

Waited 500ms before next action
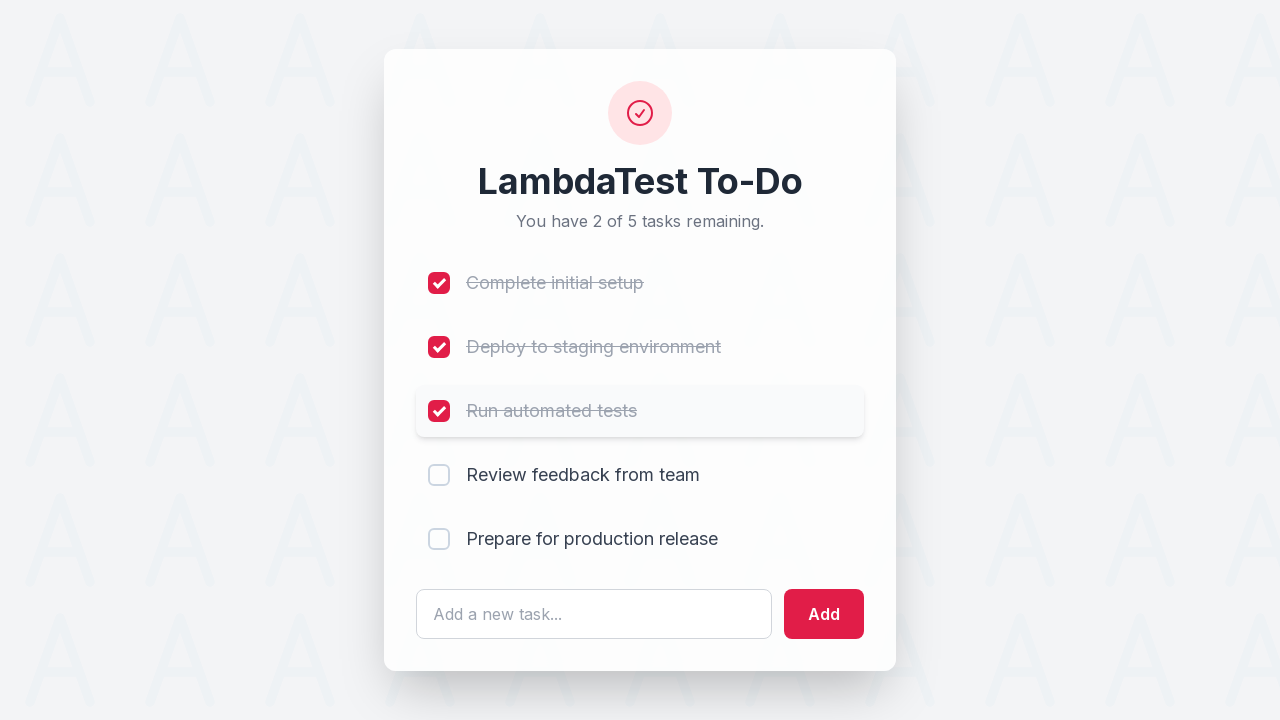

Marked todo item 4 as complete by clicking its checkbox at (439, 475) on input[name='li4']
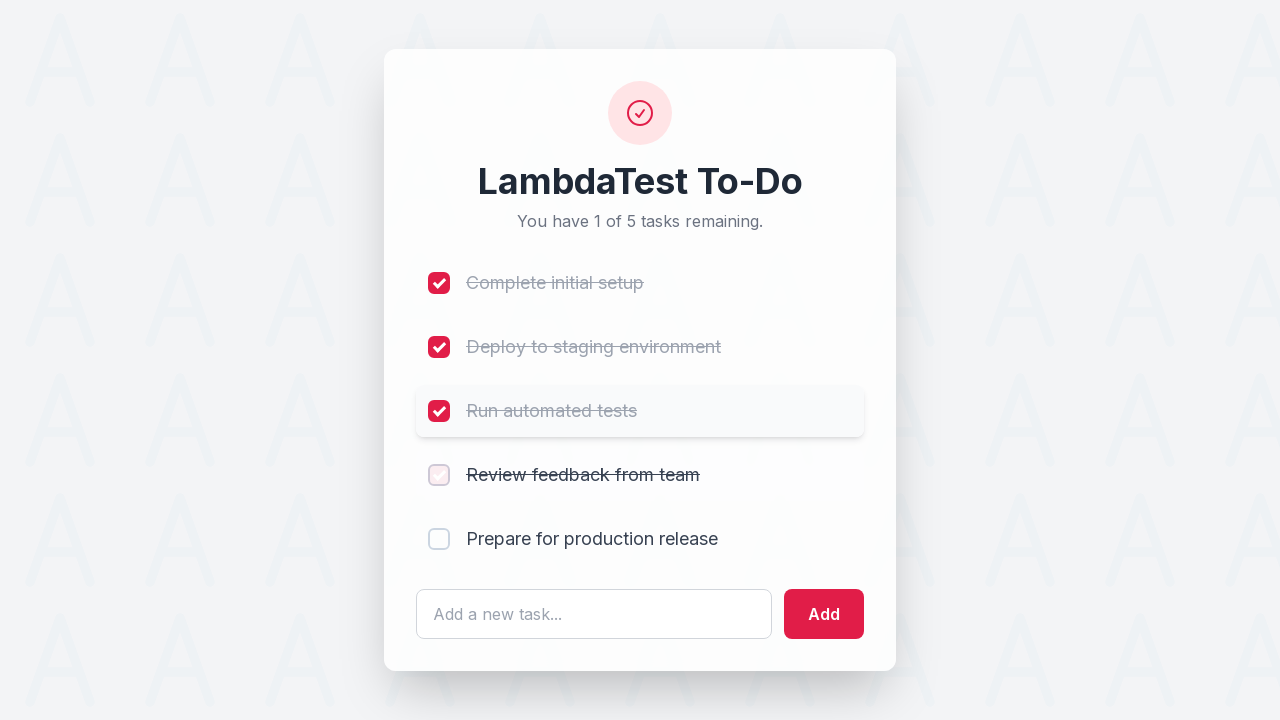

Waited 500ms before next action
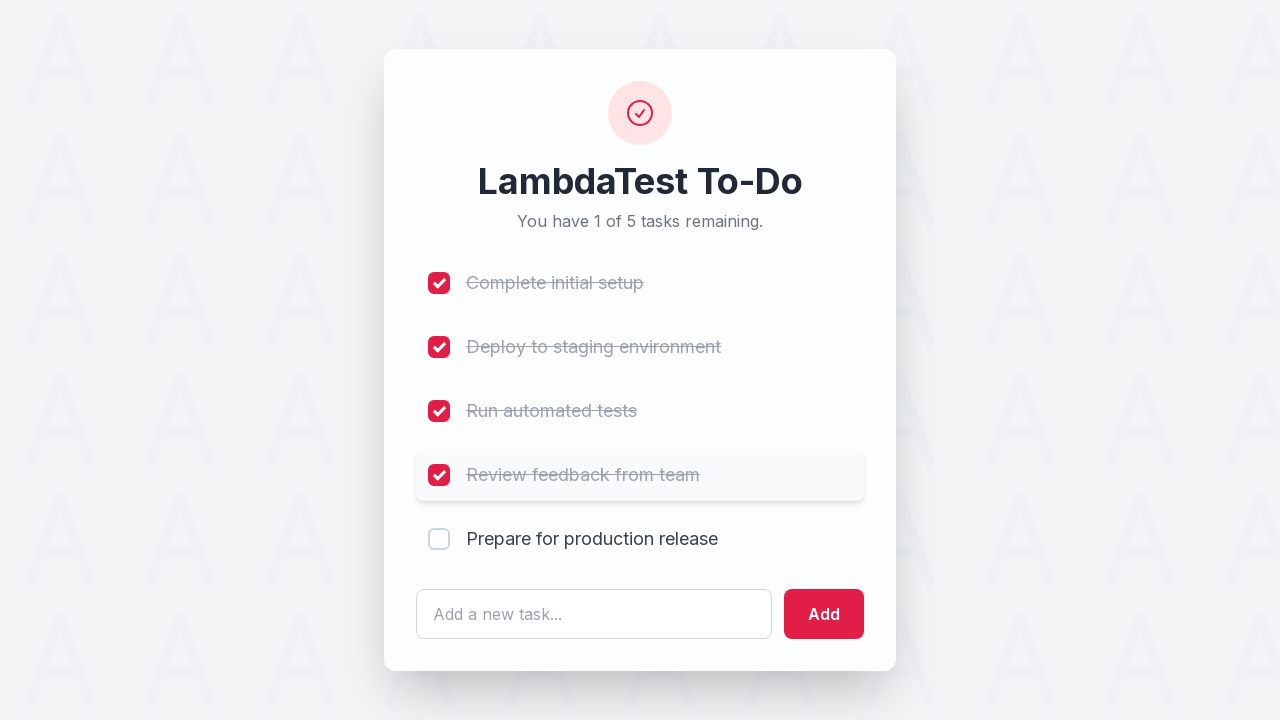

Marked todo item 5 as complete by clicking its checkbox at (439, 539) on input[name='li5']
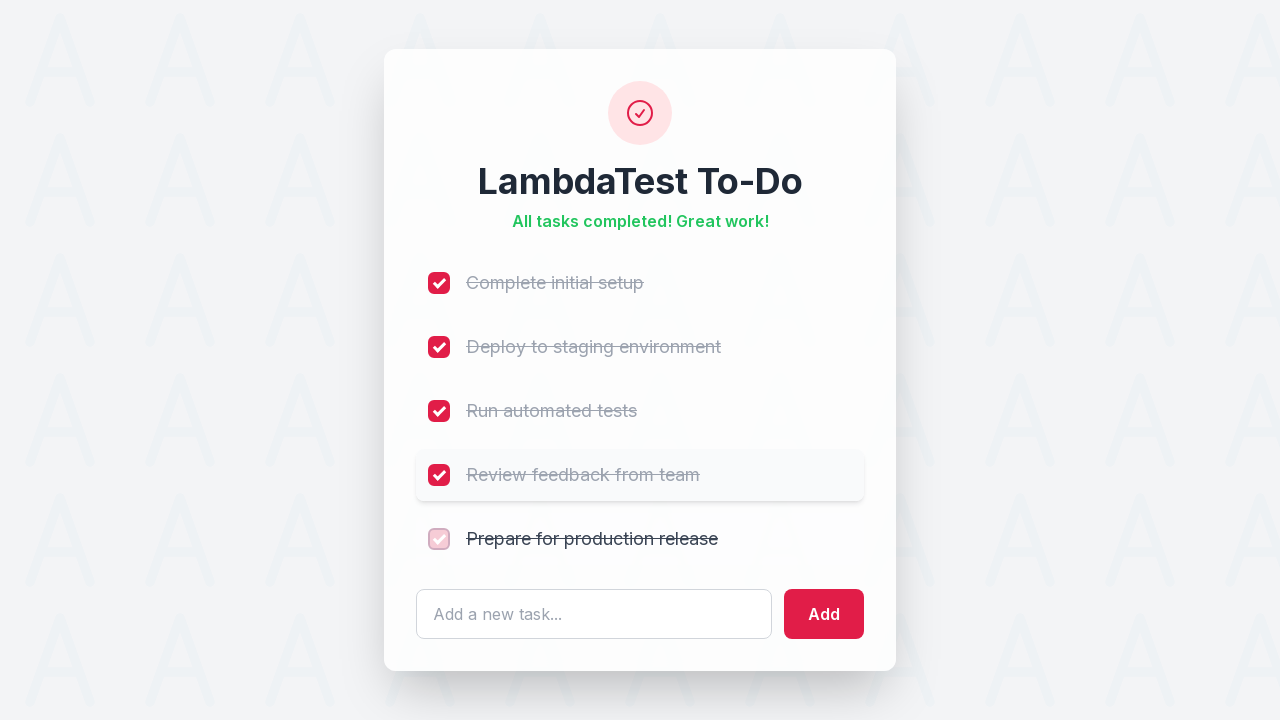

Waited 500ms before next action
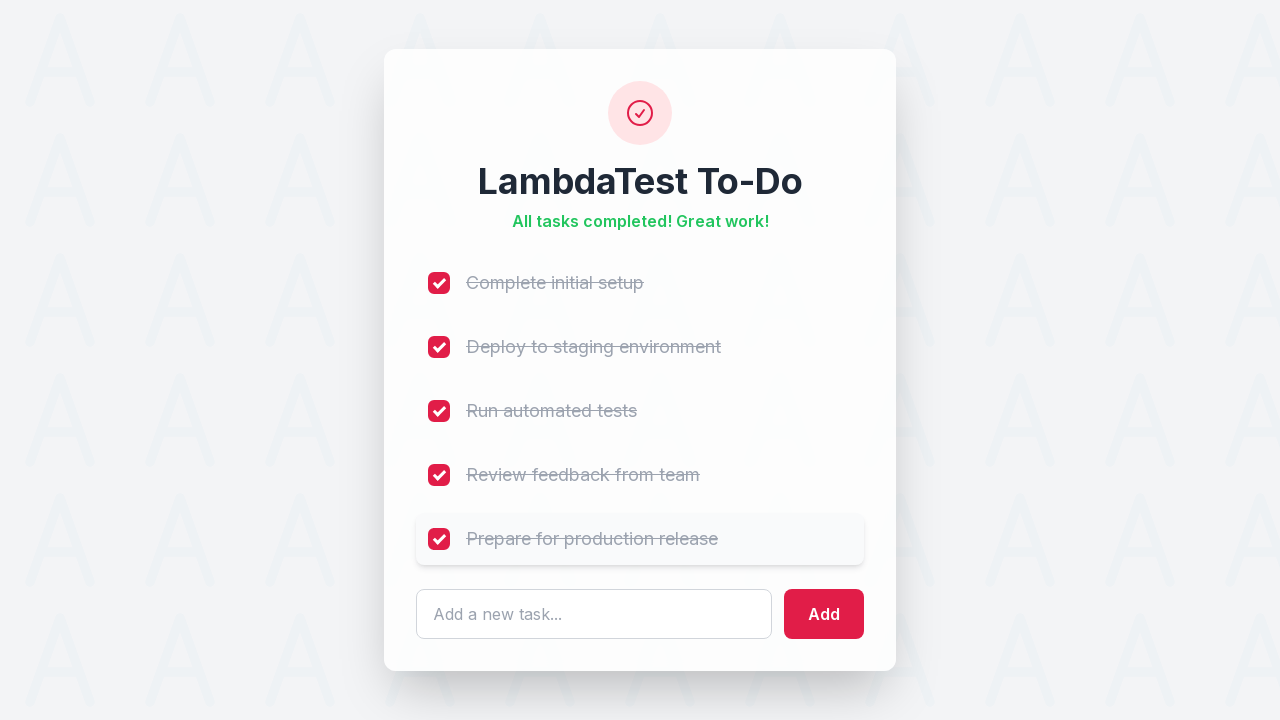

Filled new todo input field with 'Some new cool value' on #sampletodotext
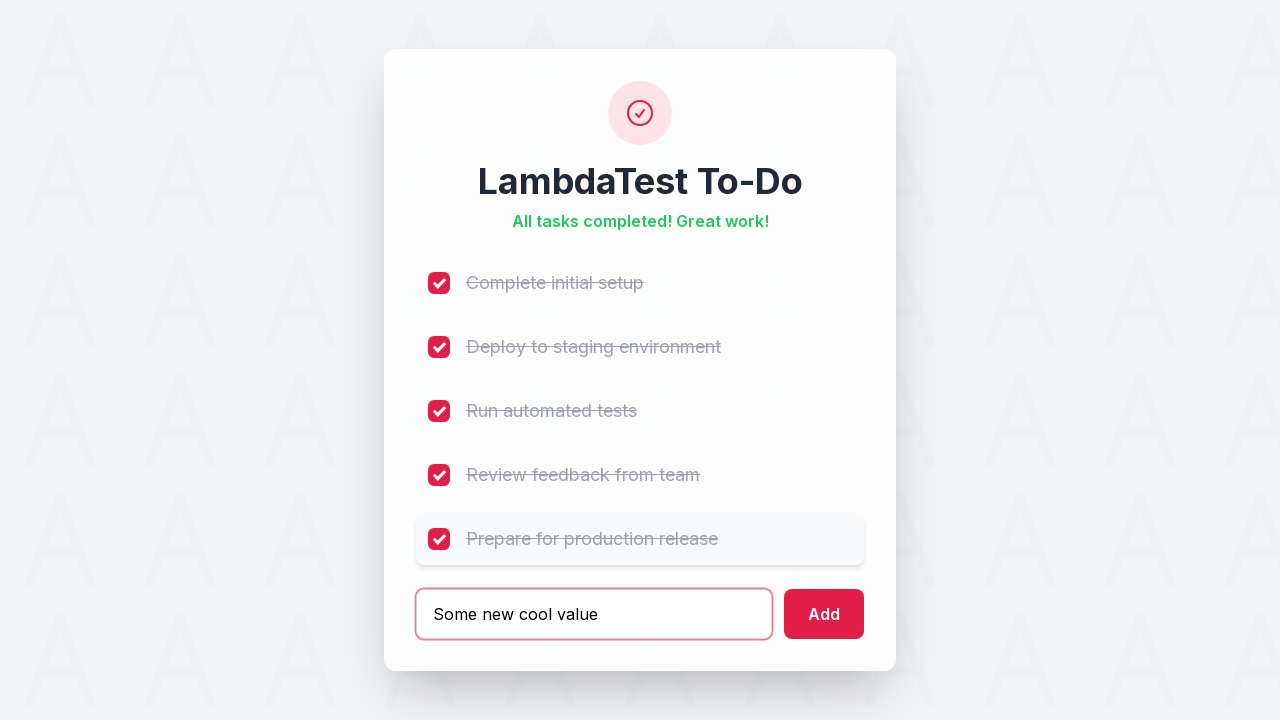

Clicked add button to create new todo item at (824, 614) on #addbutton
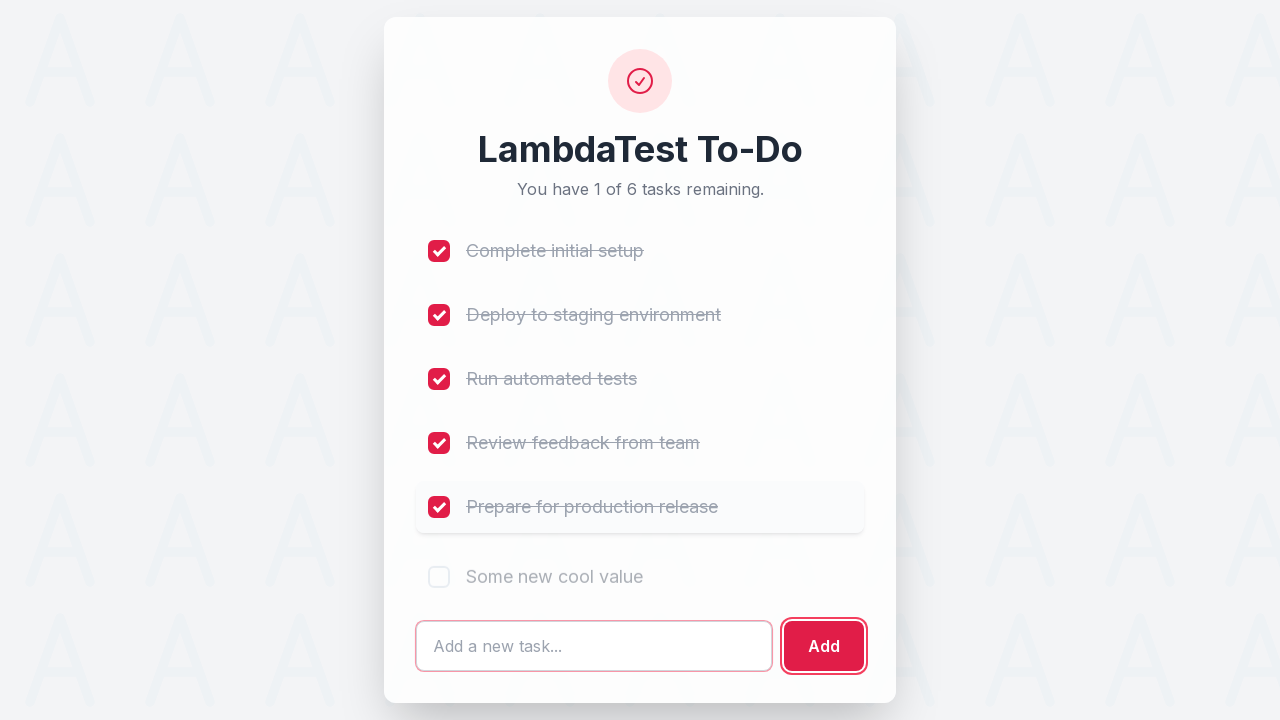

New todo item appeared - li6 element loaded
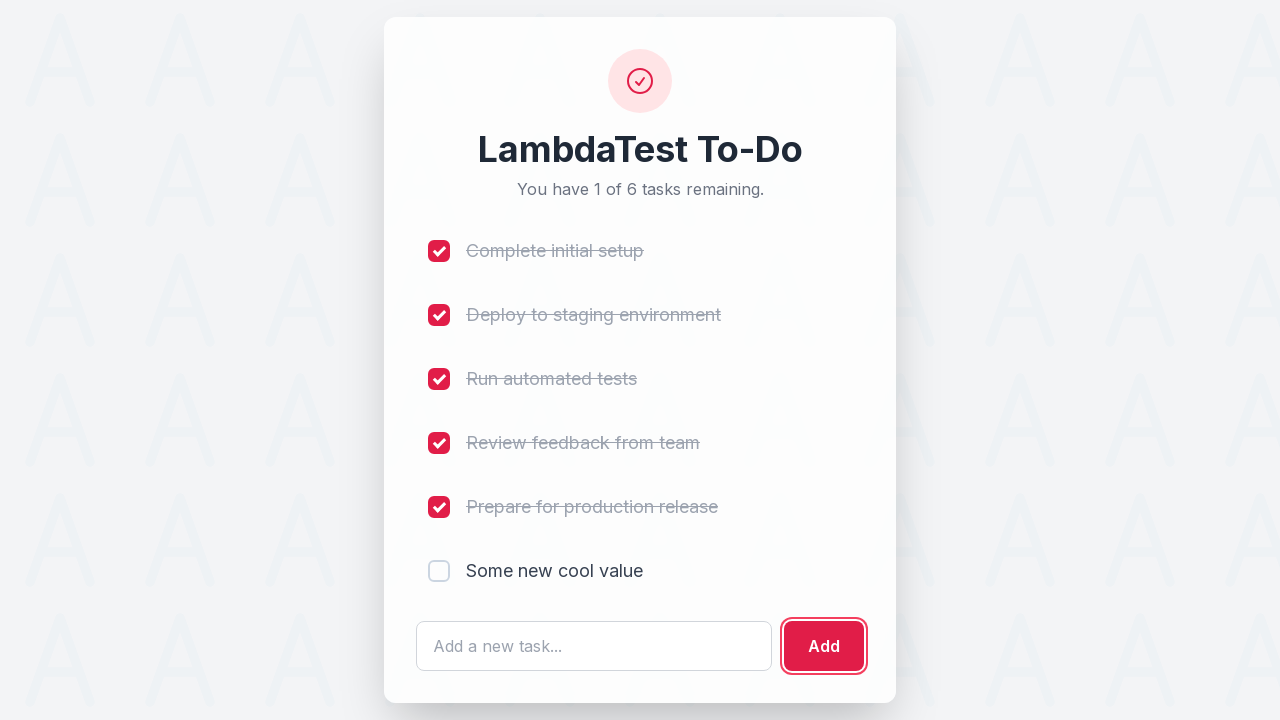

Marked new todo item as complete by clicking its checkbox at (439, 571) on input[name='li6']
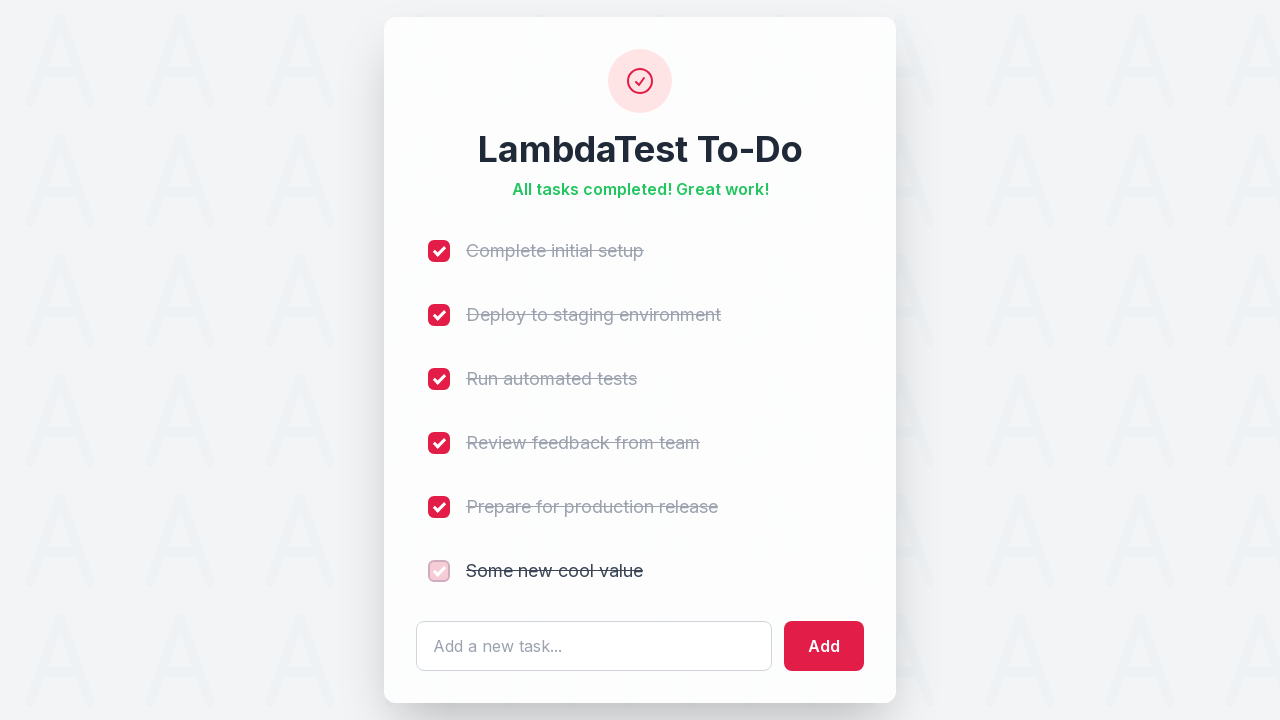

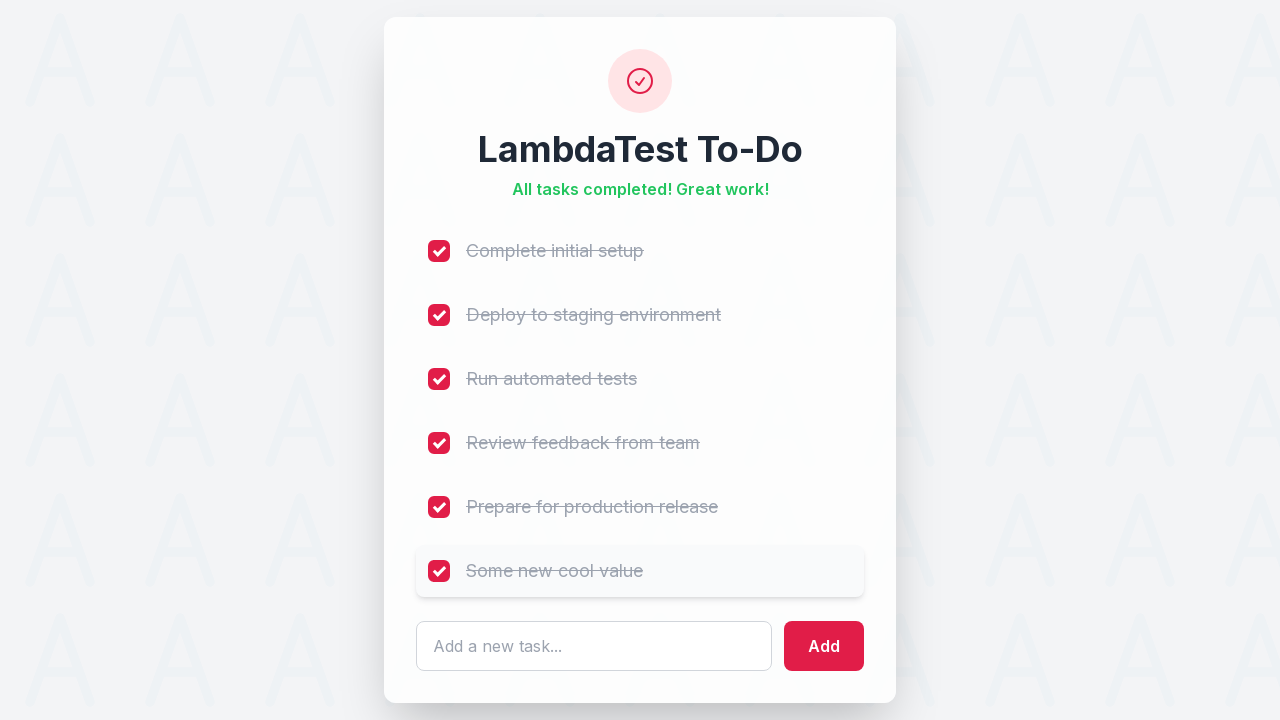